Clicks the submit button on the practice form.

Starting URL: https://demoqa.com/automation-practice-form

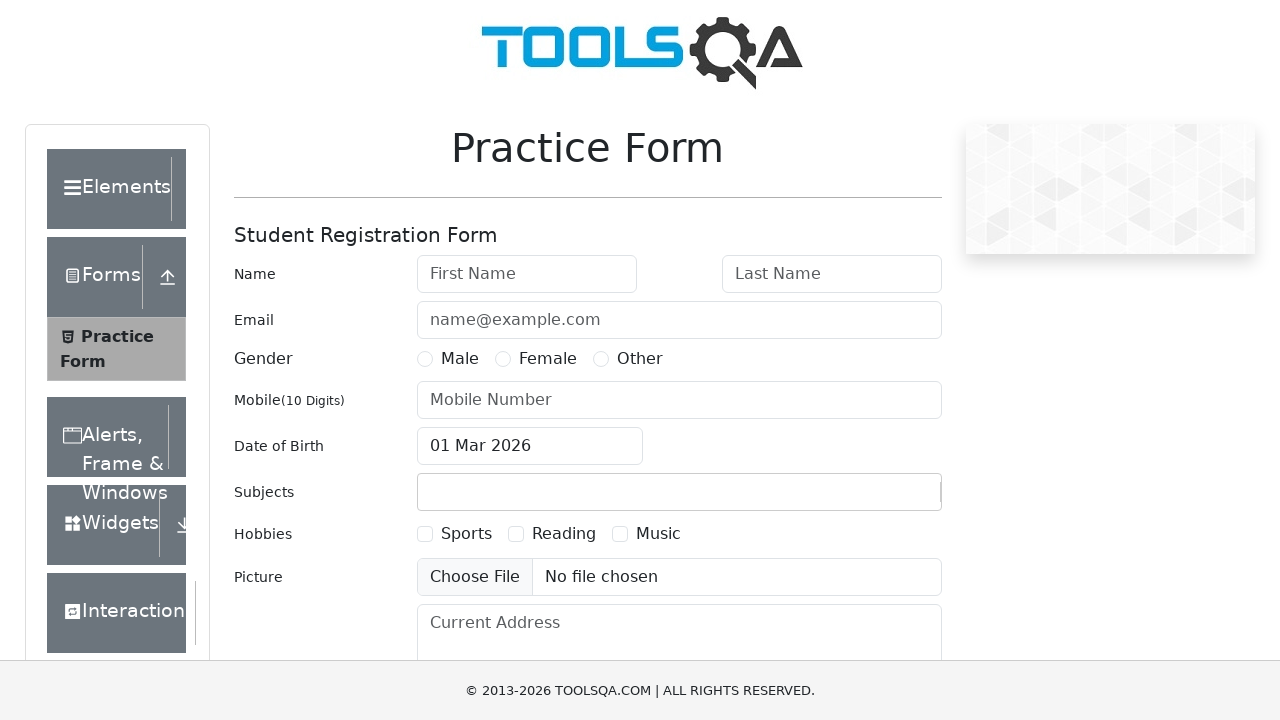

Scrolled down 300 pixels to make submit button visible
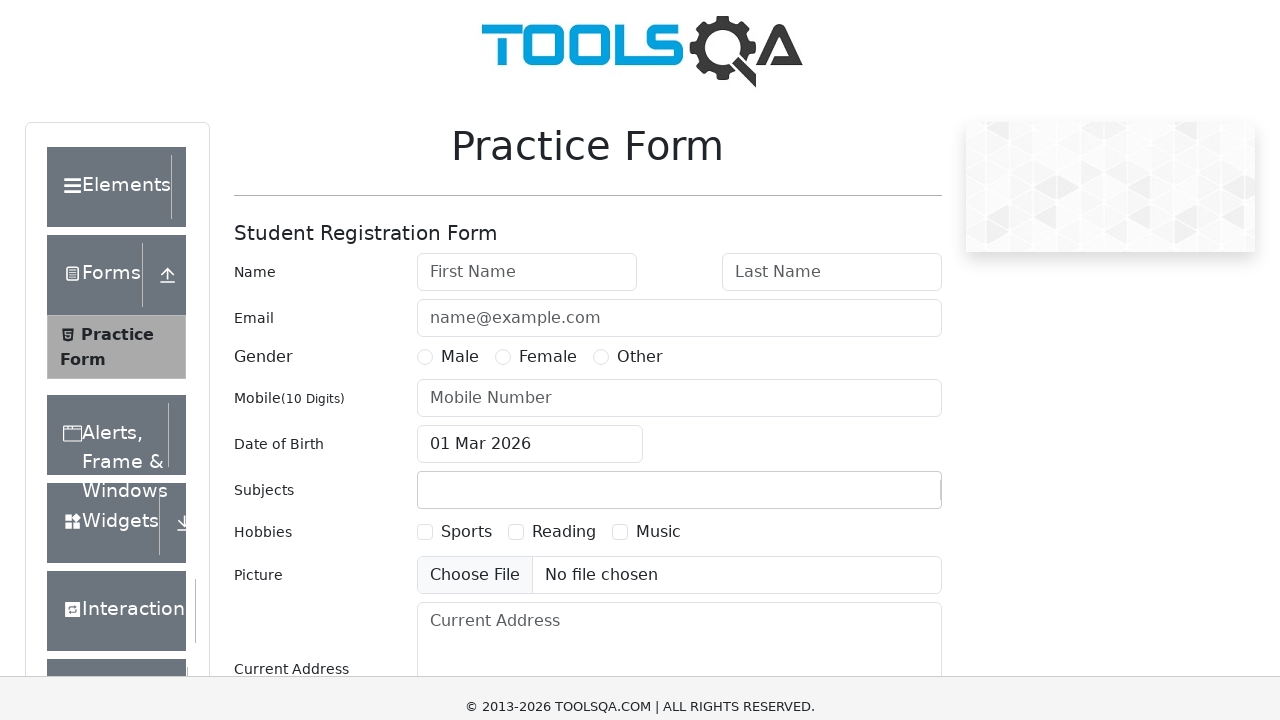

Clicked the submit button on the practice form at (885, 527) on #submit
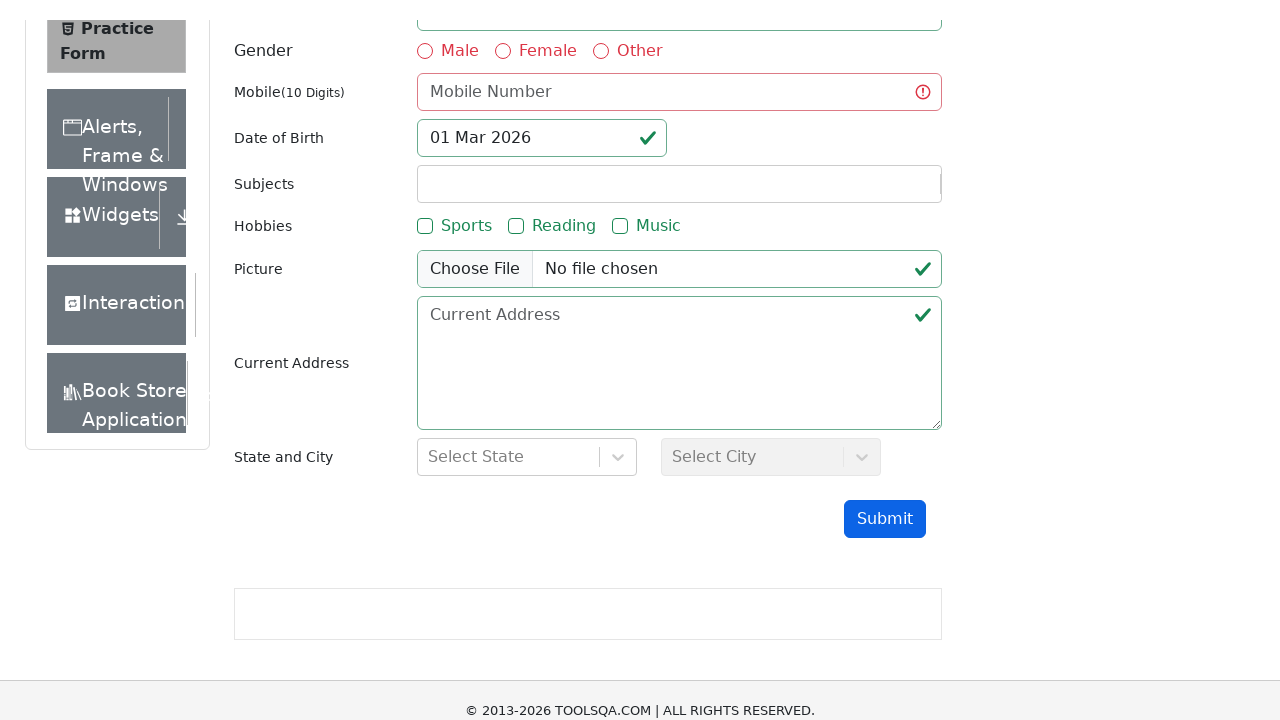

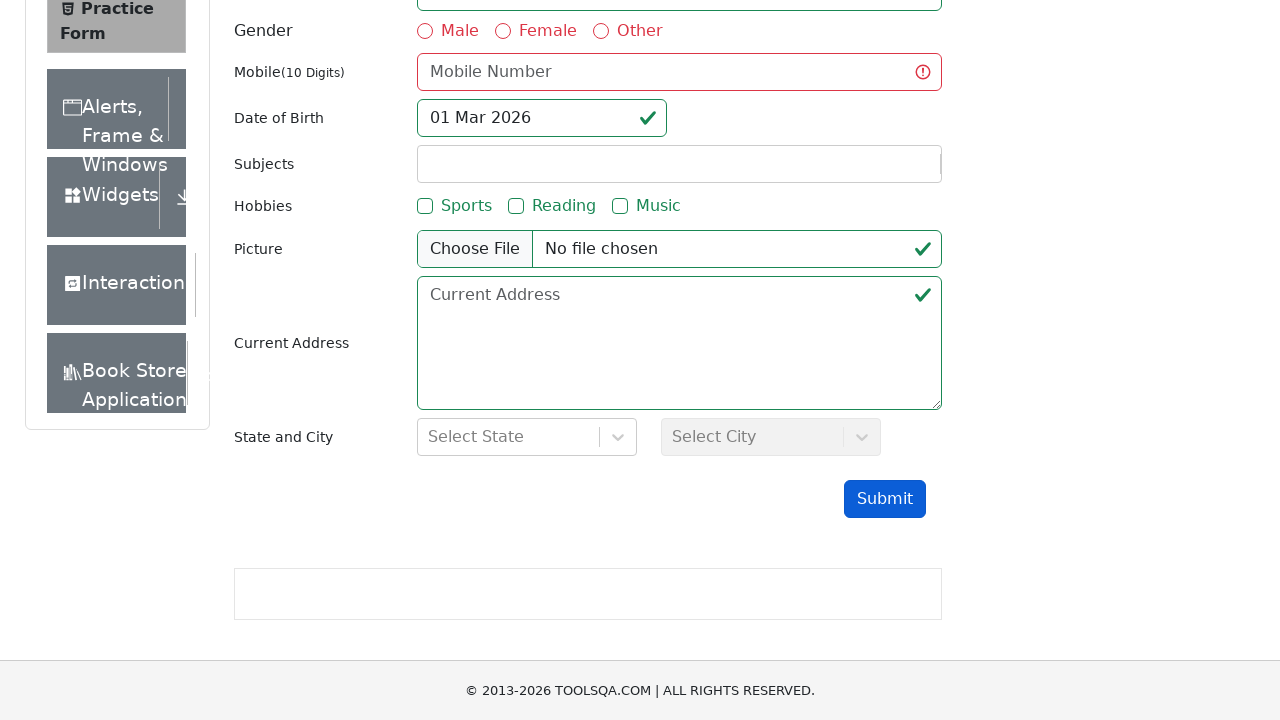